Tests the 12306 railway booking site by filling in station and date fields using JavaScript execution to handle readonly inputs

Starting URL: https://www.12306.cn/index/

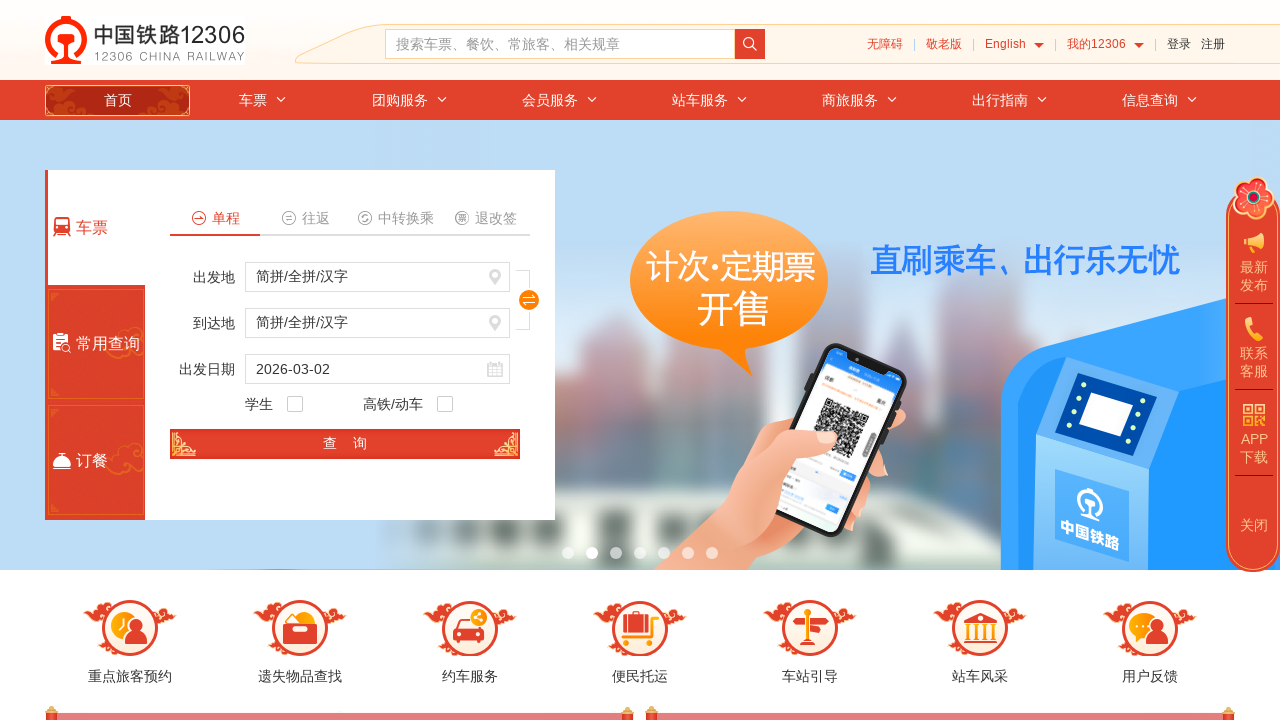

Waited for departure station field to load
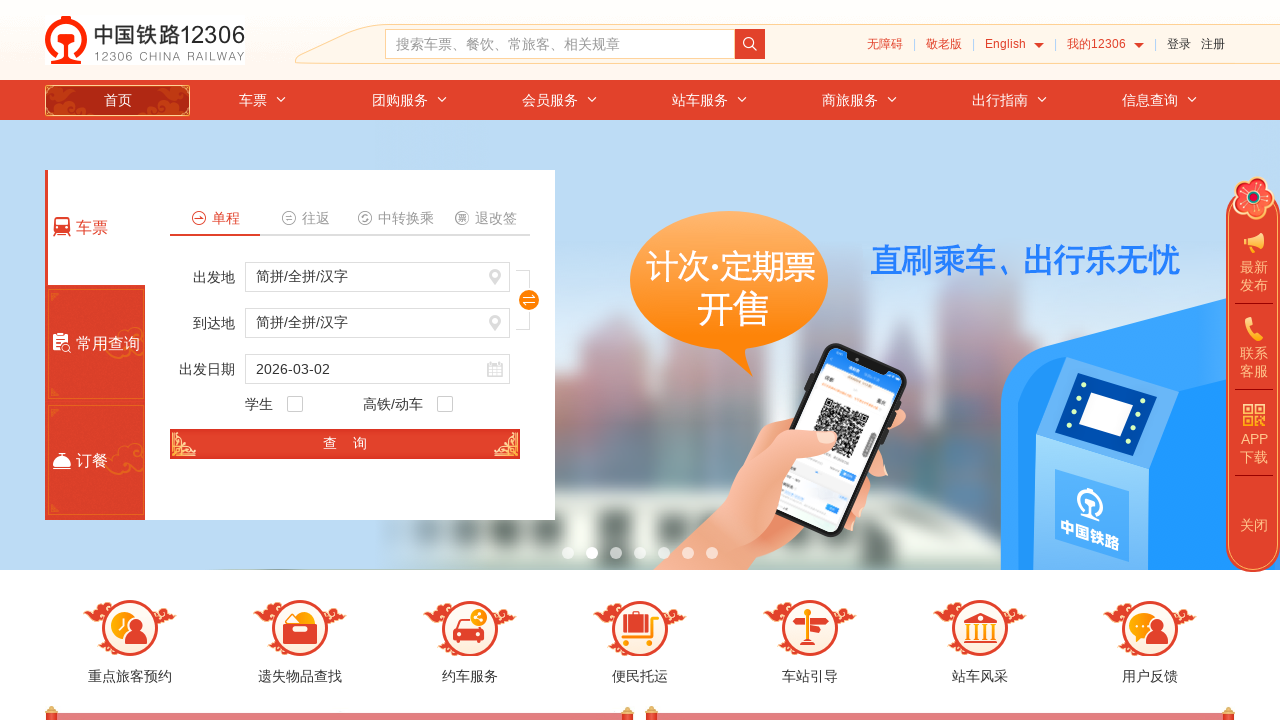

Set departure station to Beijing (北京) using JavaScript
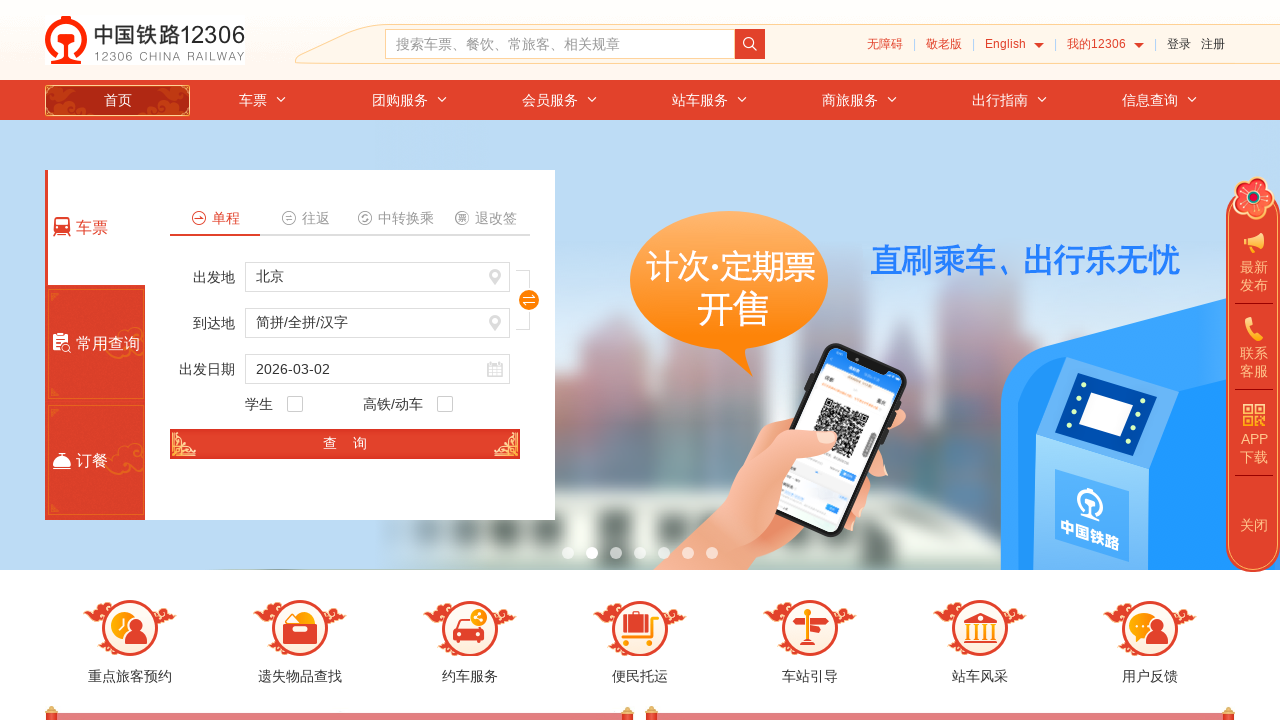

Set train date to 2025-03-15 using JavaScript
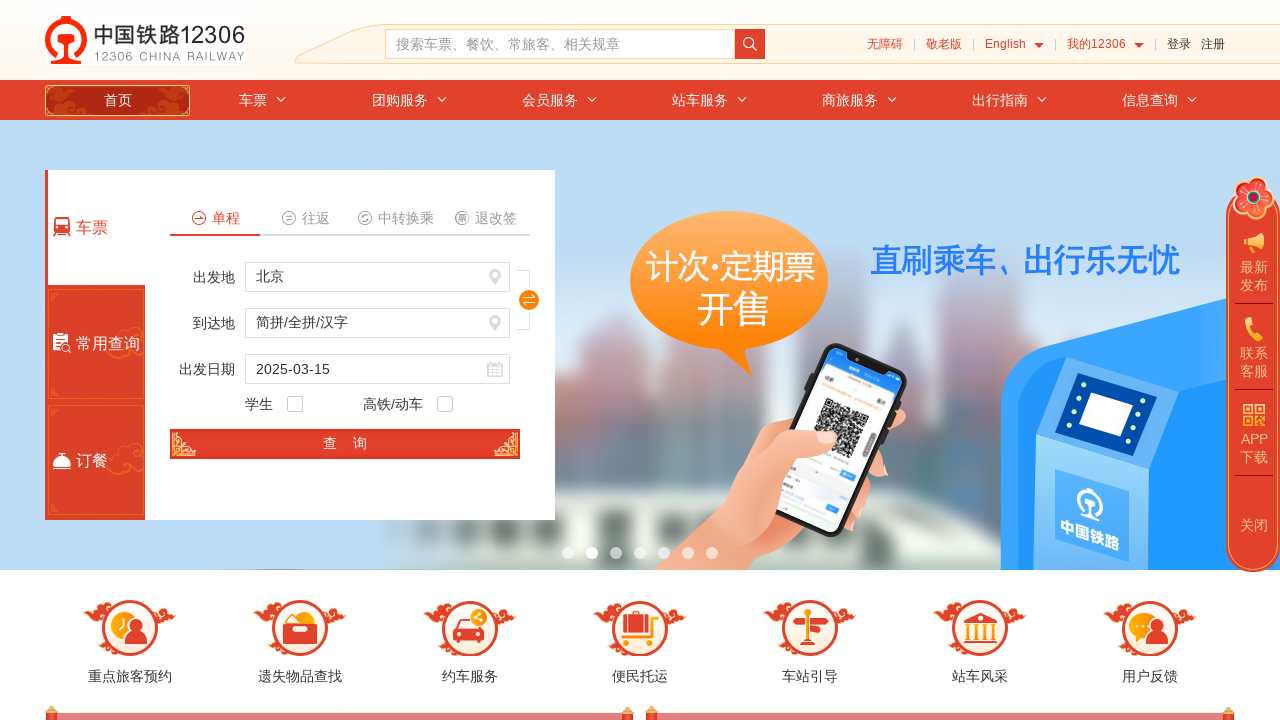

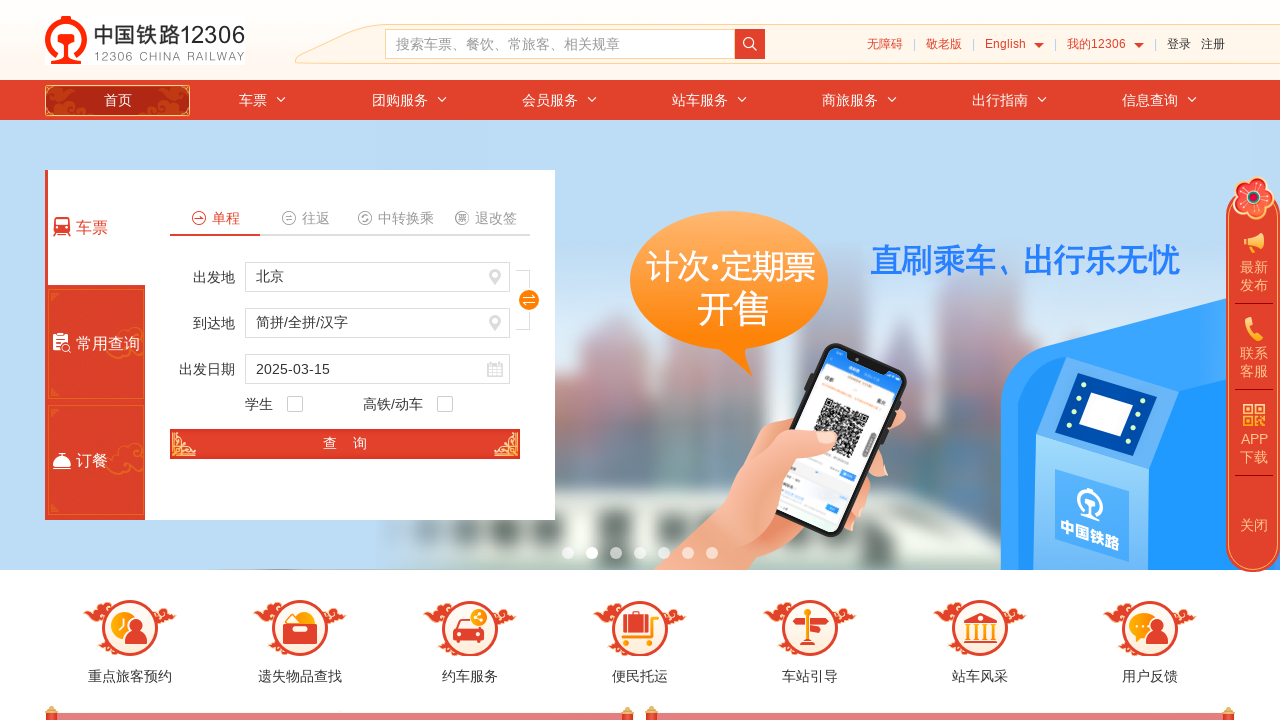